Automates a mathematical puzzle by waiting for a specific price condition, calculating a mathematical formula based on displayed value, and submitting the answer

Starting URL: http://suninjuly.github.io/explicit_wait2.html

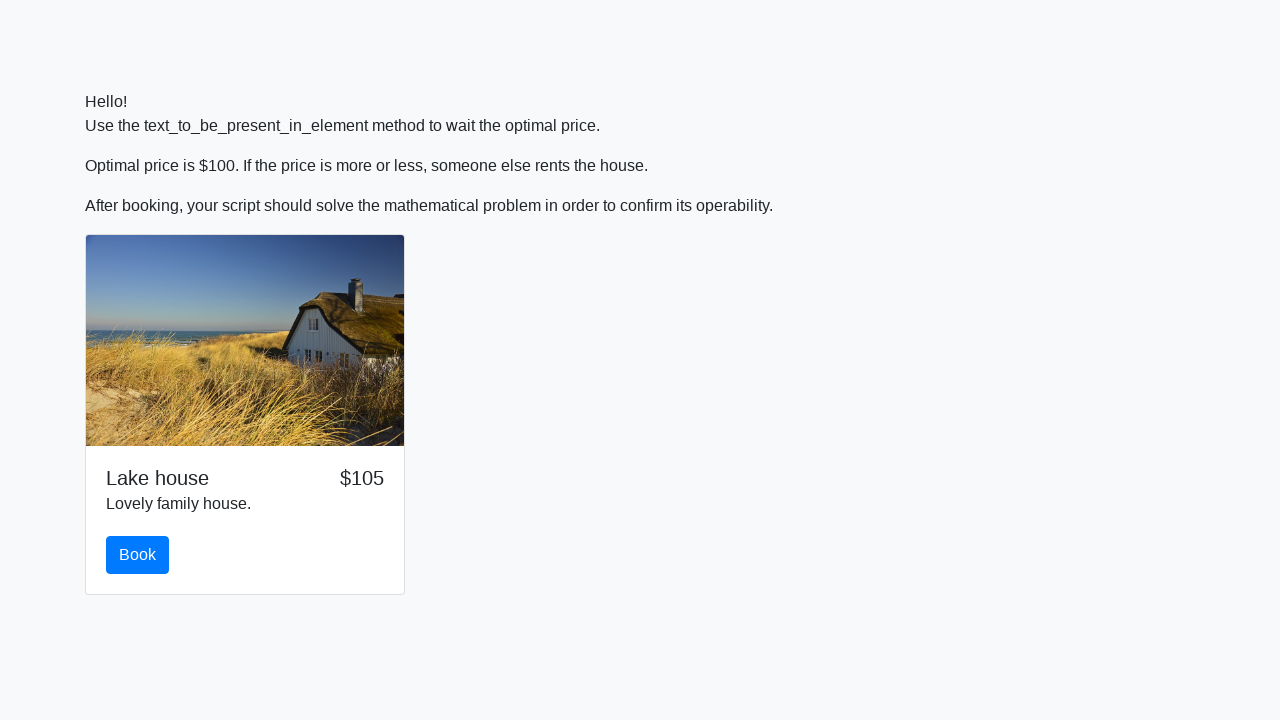

Waited for price to reach 100
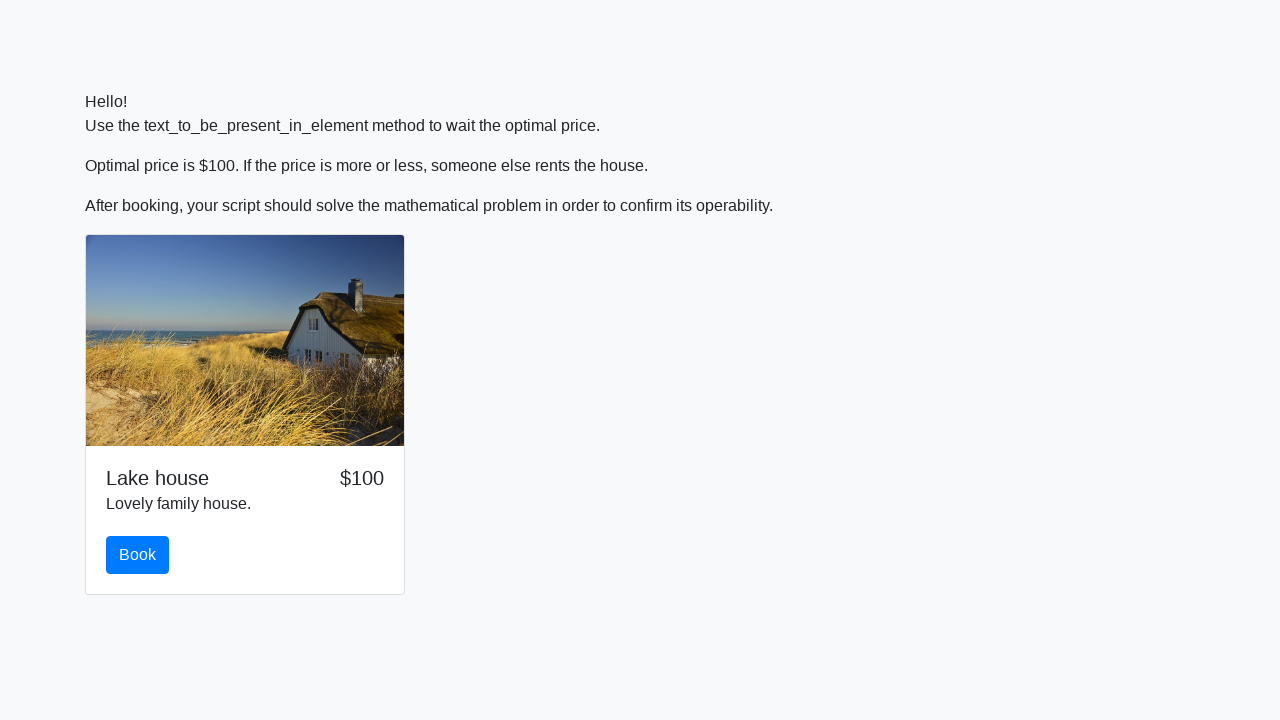

Clicked book button at (138, 555) on #book
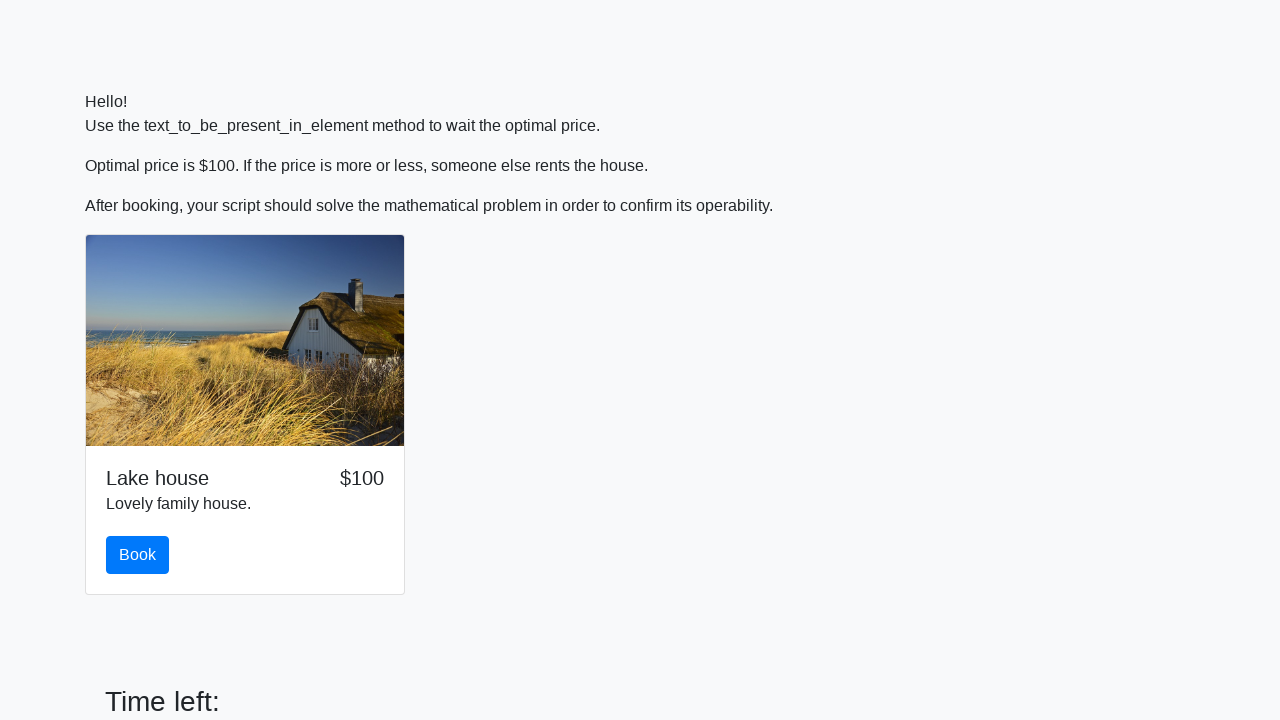

Retrieved input value: 236
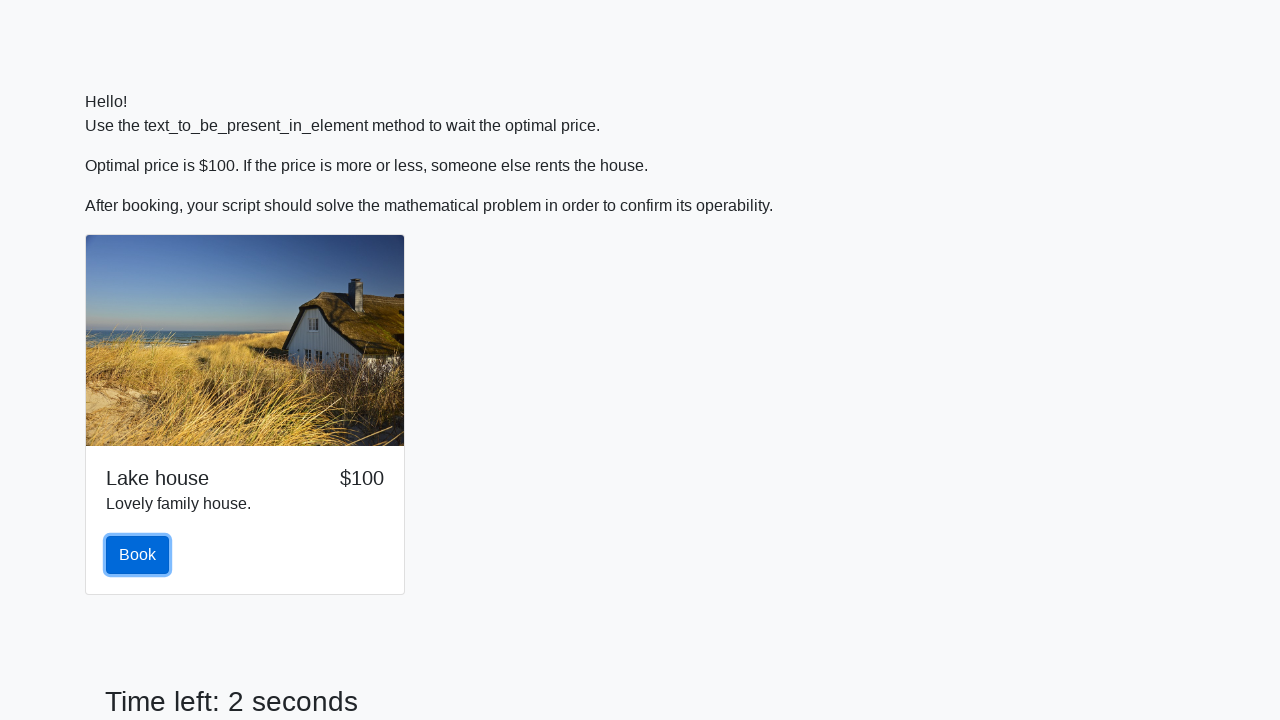

Filled answer field with calculated result: 1.494517417276214 on #answer
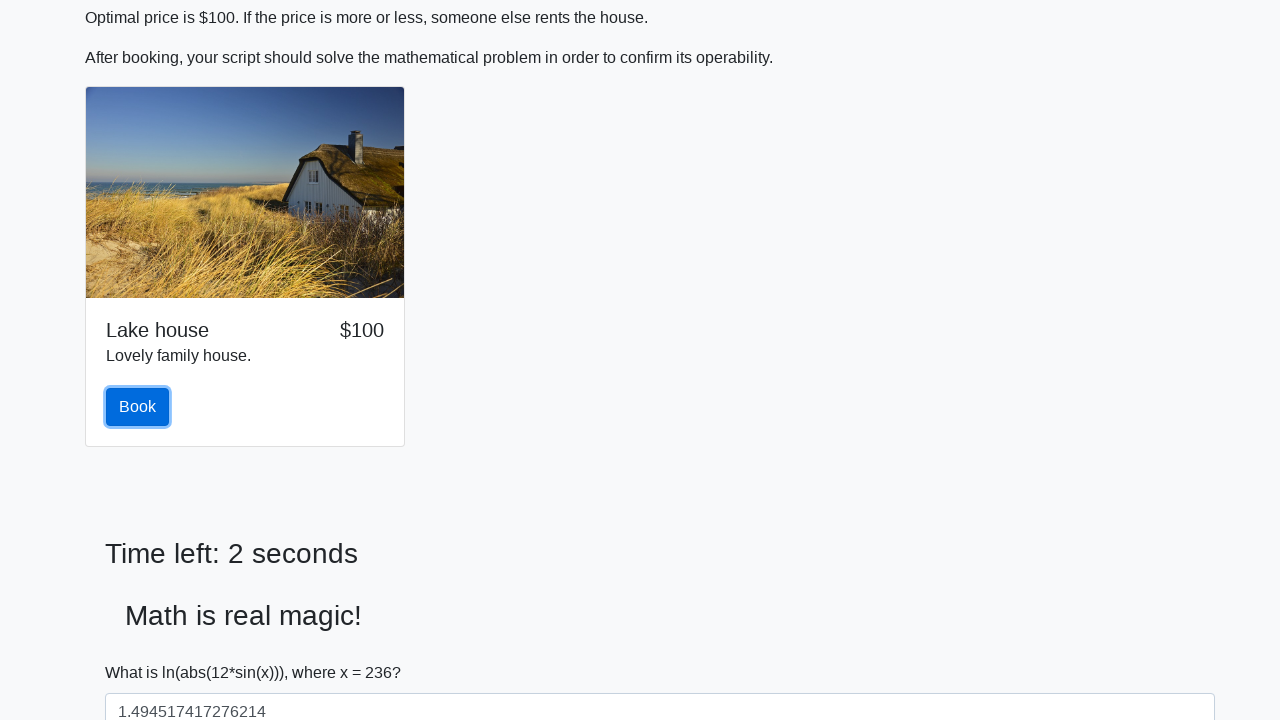

Clicked solve button to submit the answer at (143, 651) on #solve
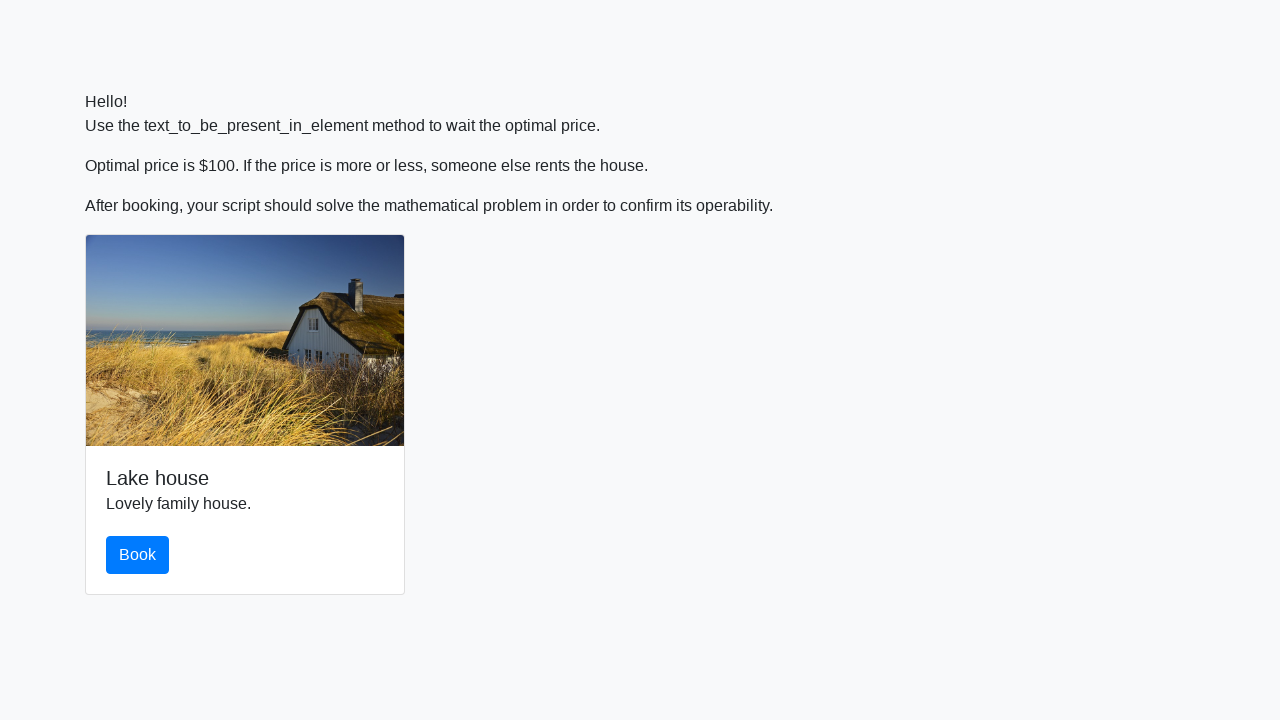

Alert dialog handler registered
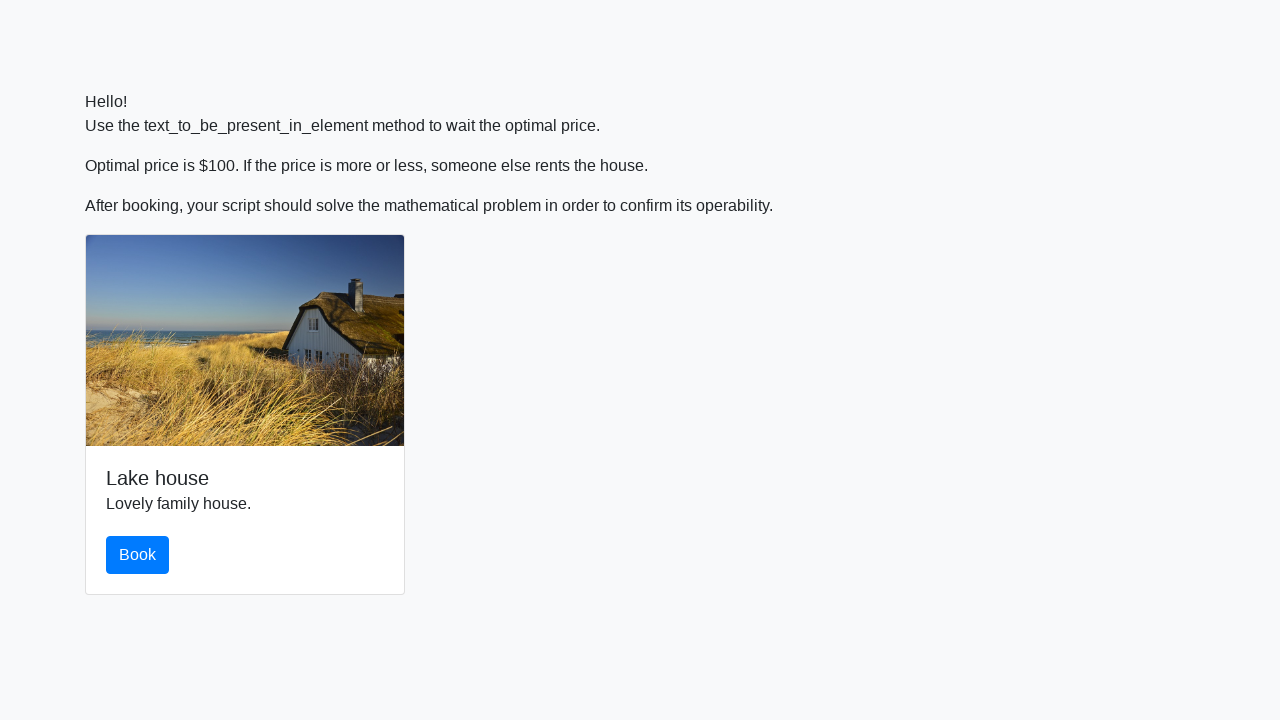

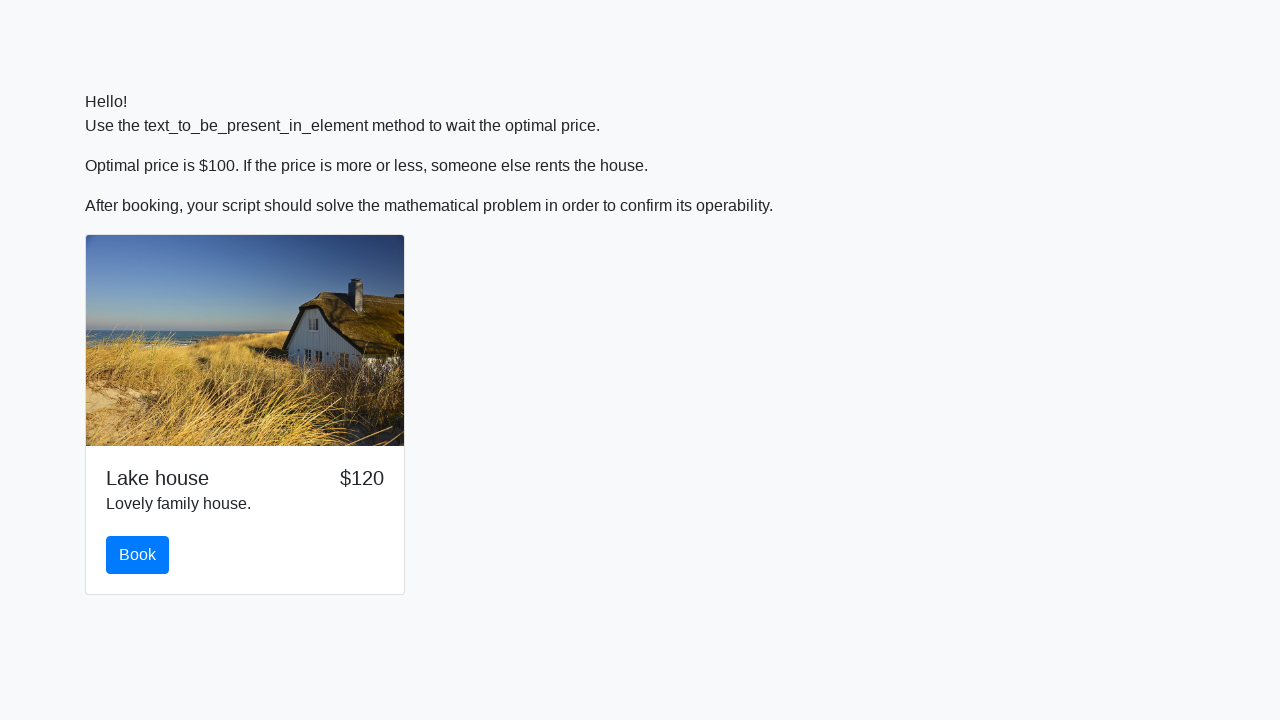